Tests window handling by clicking a link that opens a new tab, switching to the new tab to verify its heading, then switching back to the original tab to verify its heading.

Starting URL: https://the-internet.herokuapp.com/iframe

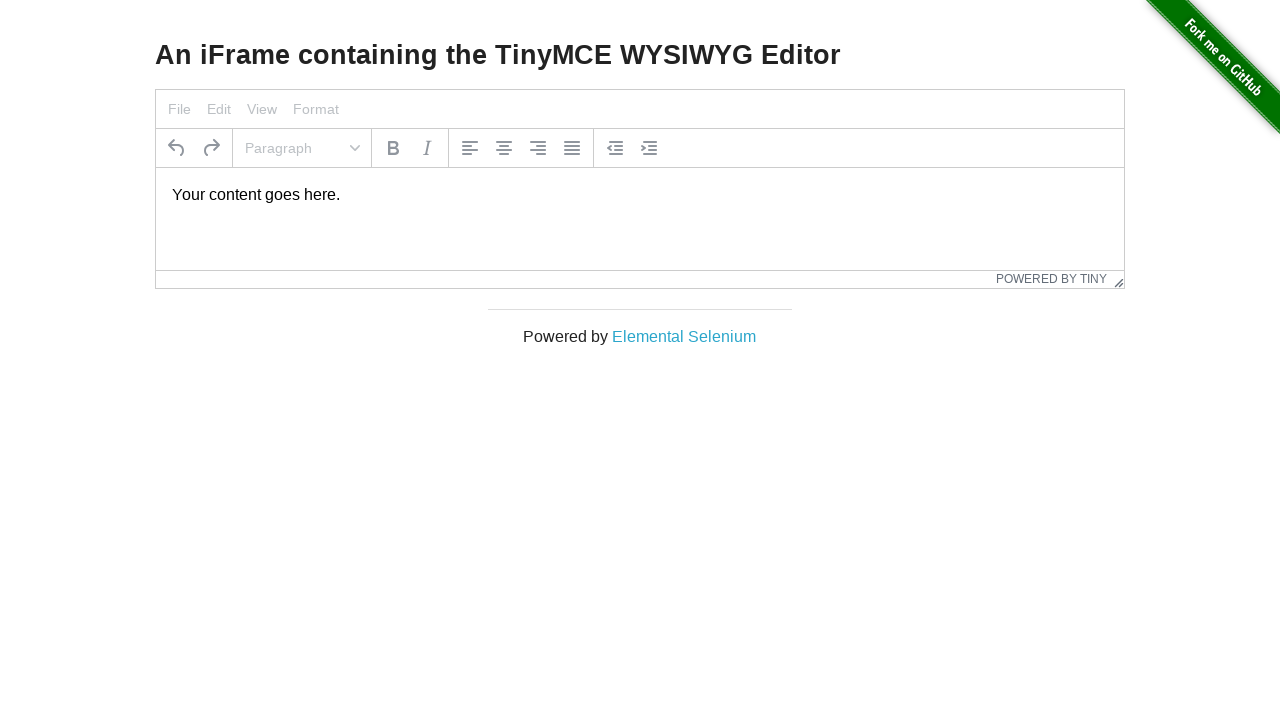

Clicked on Elemental Selenium link which opens a new tab at (684, 336) on text=Elemental Selenium
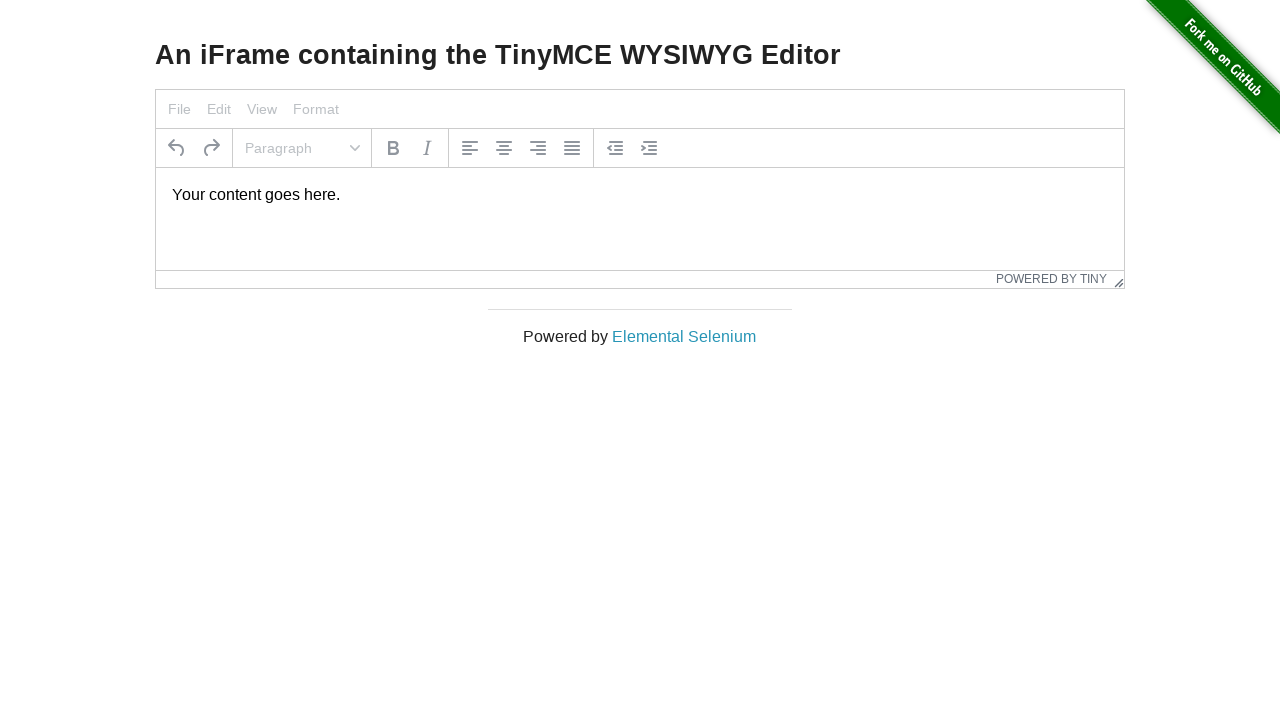

New tab loaded and ready
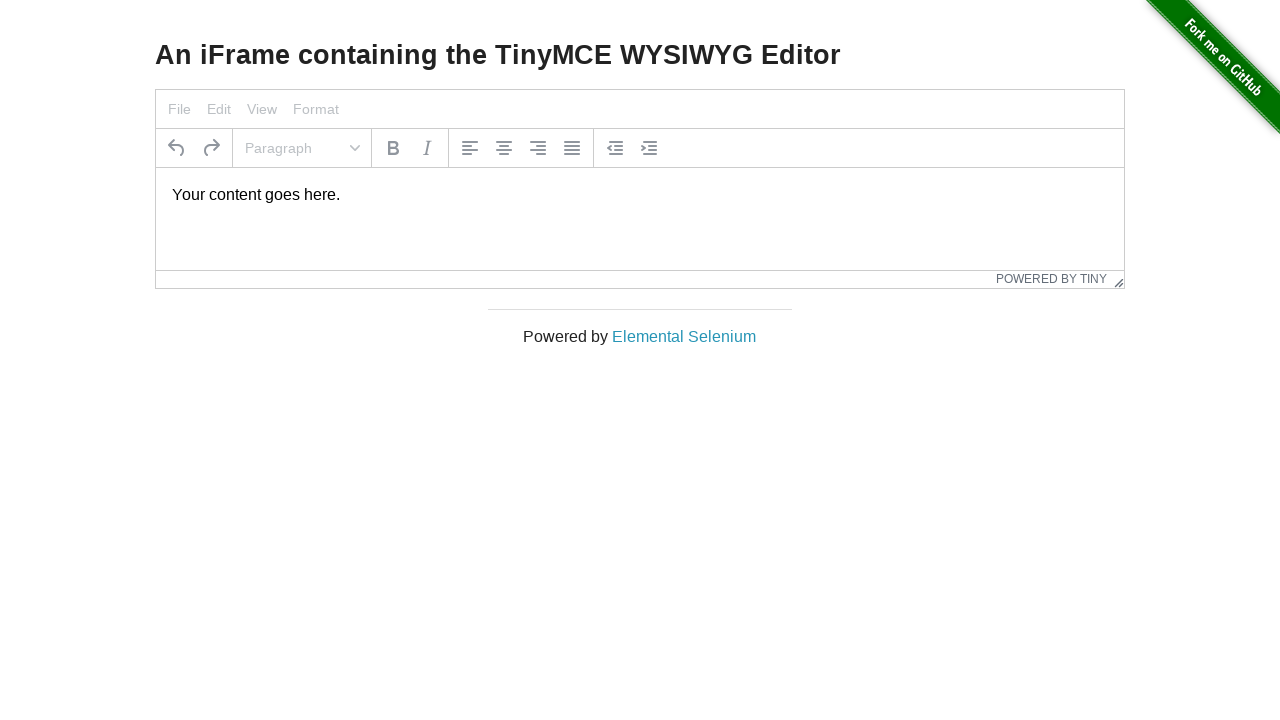

Retrieved heading text from new tab: 'Elemental Selenium'
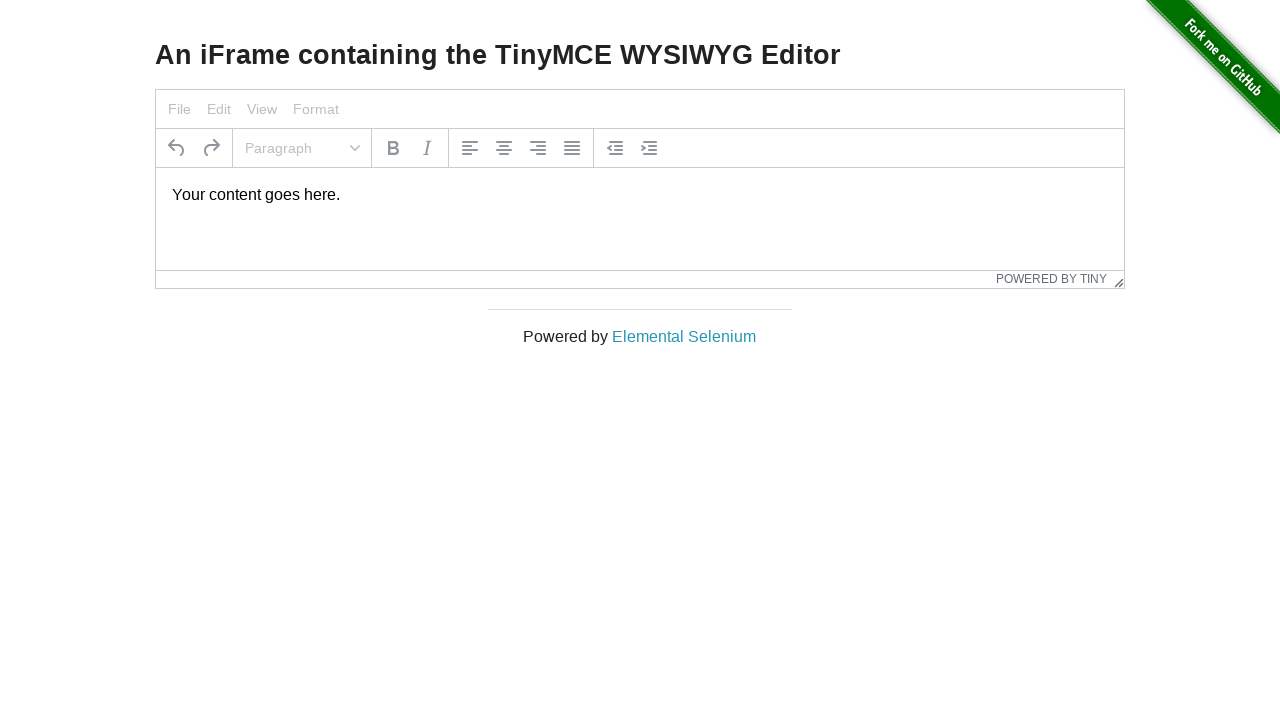

Verified new tab heading is 'Elemental Selenium'
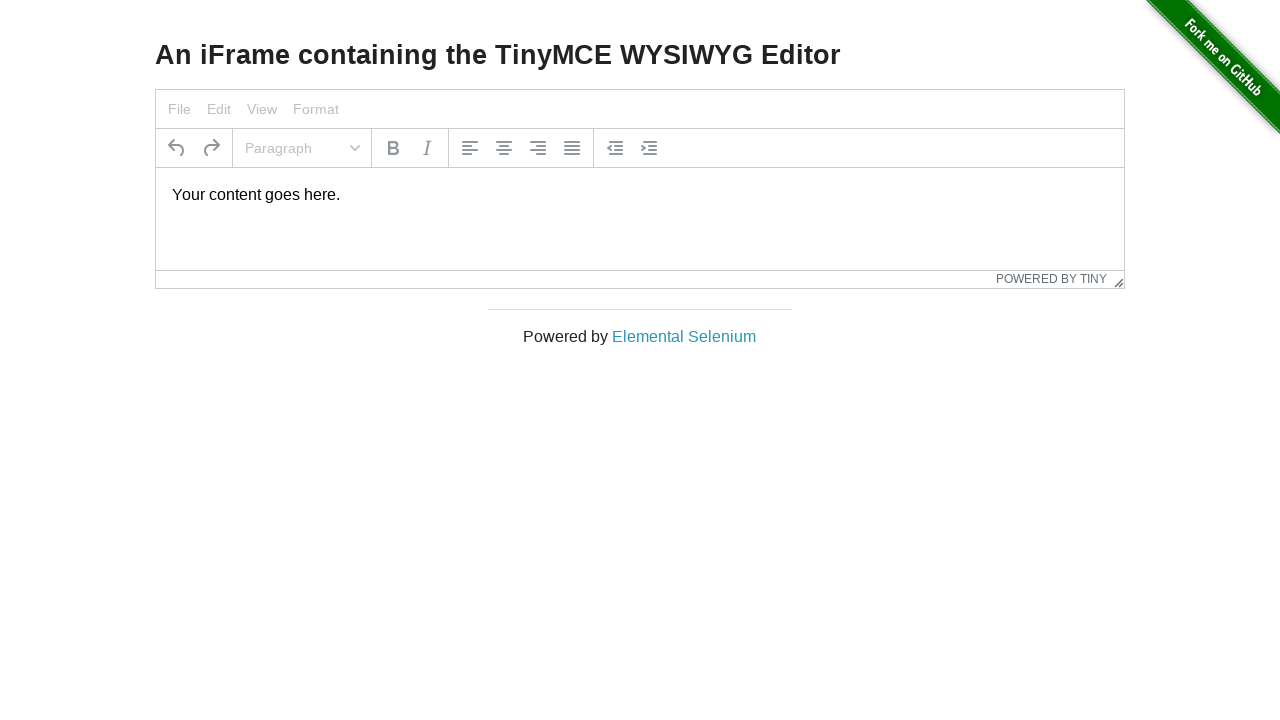

Switched back to original tab
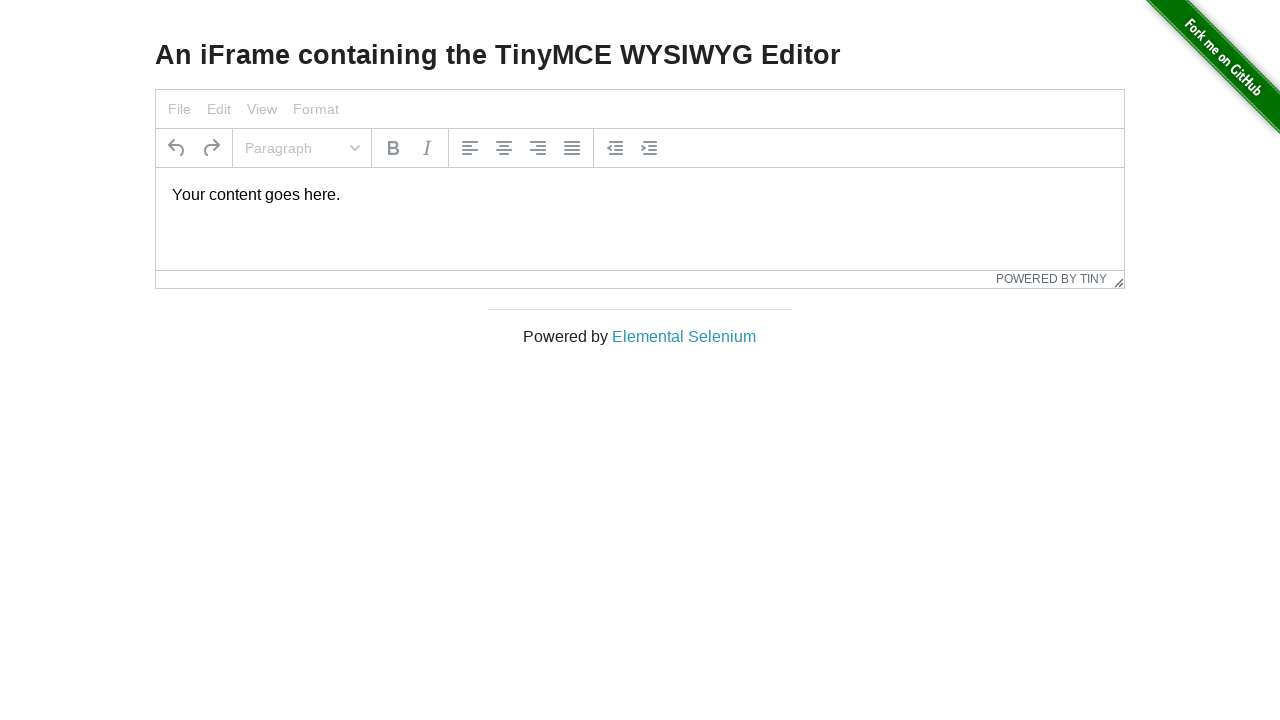

Retrieved heading text from original tab: 'An iFrame containing the TinyMCE WYSIWYG Editor'
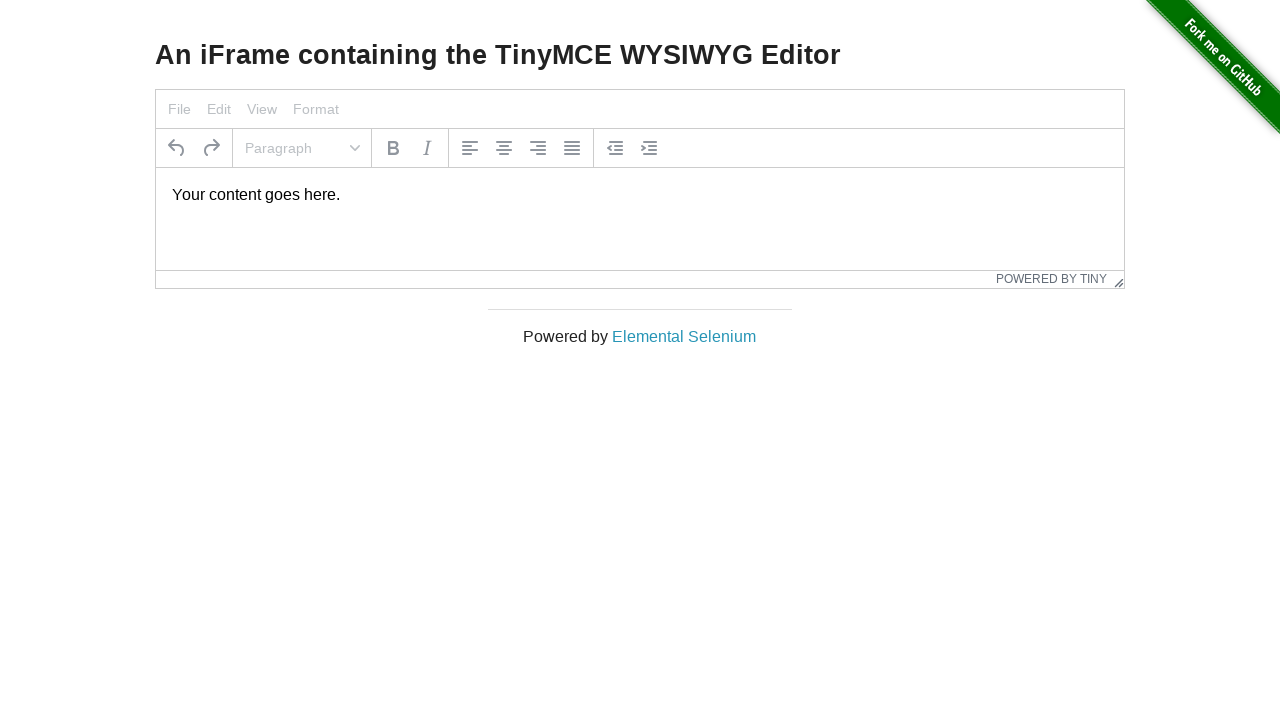

Verified original tab heading is 'An iFrame containing the TinyMCE WYSIWYG Editor'
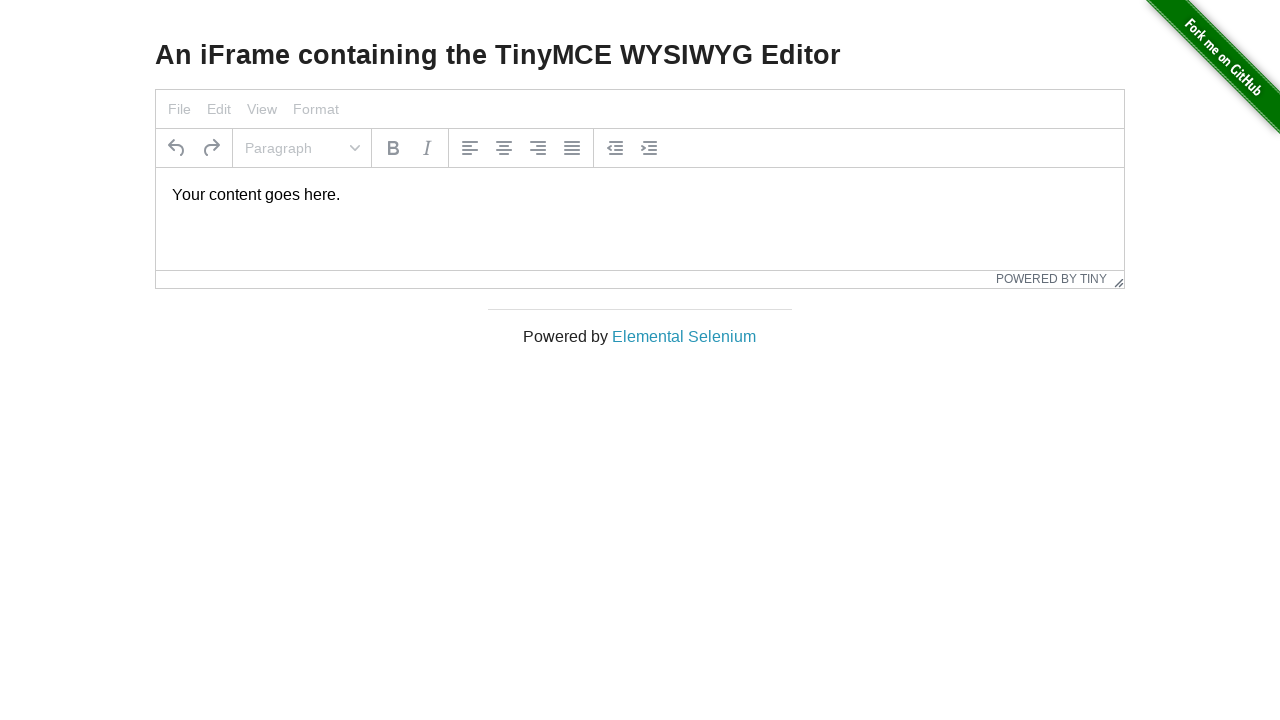

Closed the new tab
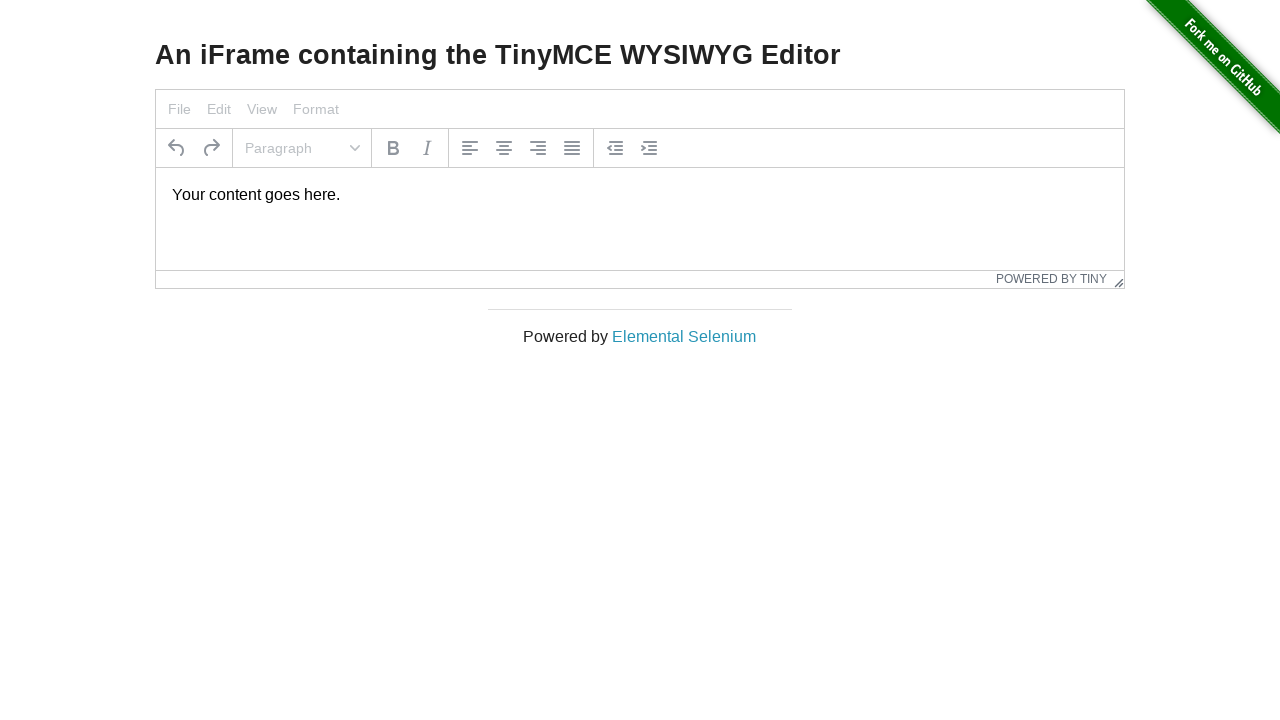

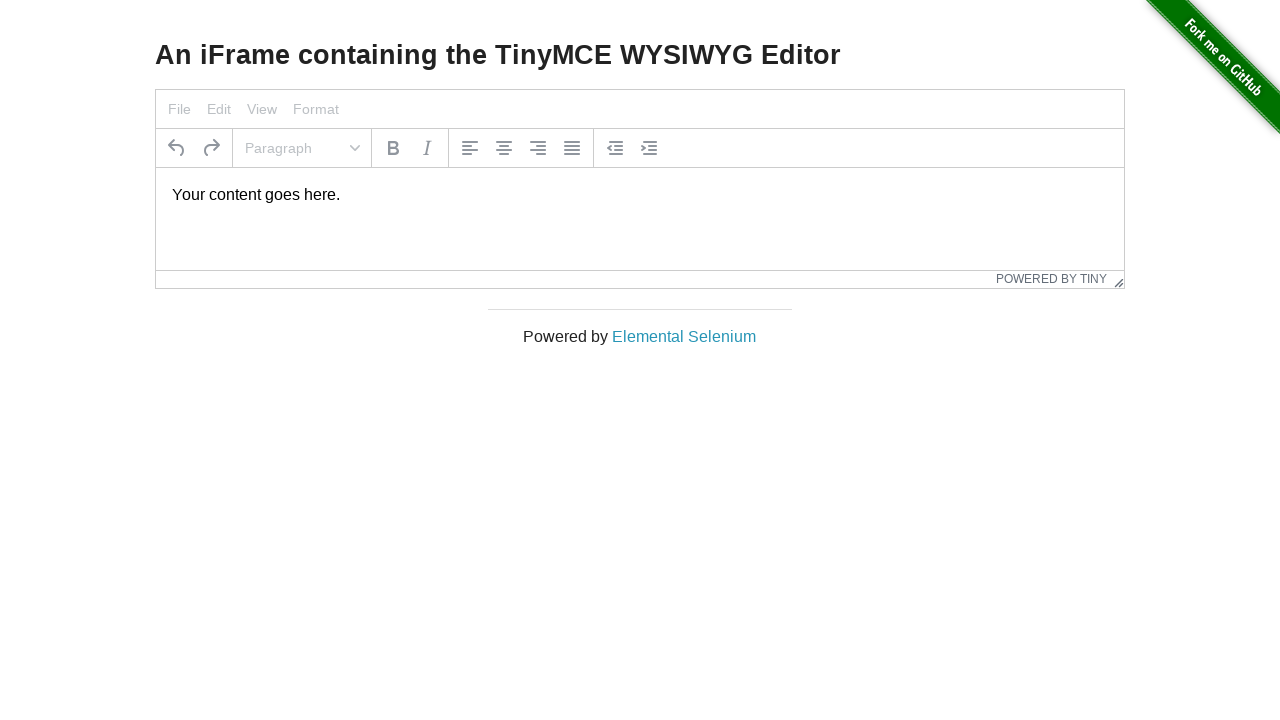